Tests the form bindings example by filling a textbox inside an iframe and verifying the input value is correctly captured

Starting URL: https://vuejs.org/examples/#form-bindings

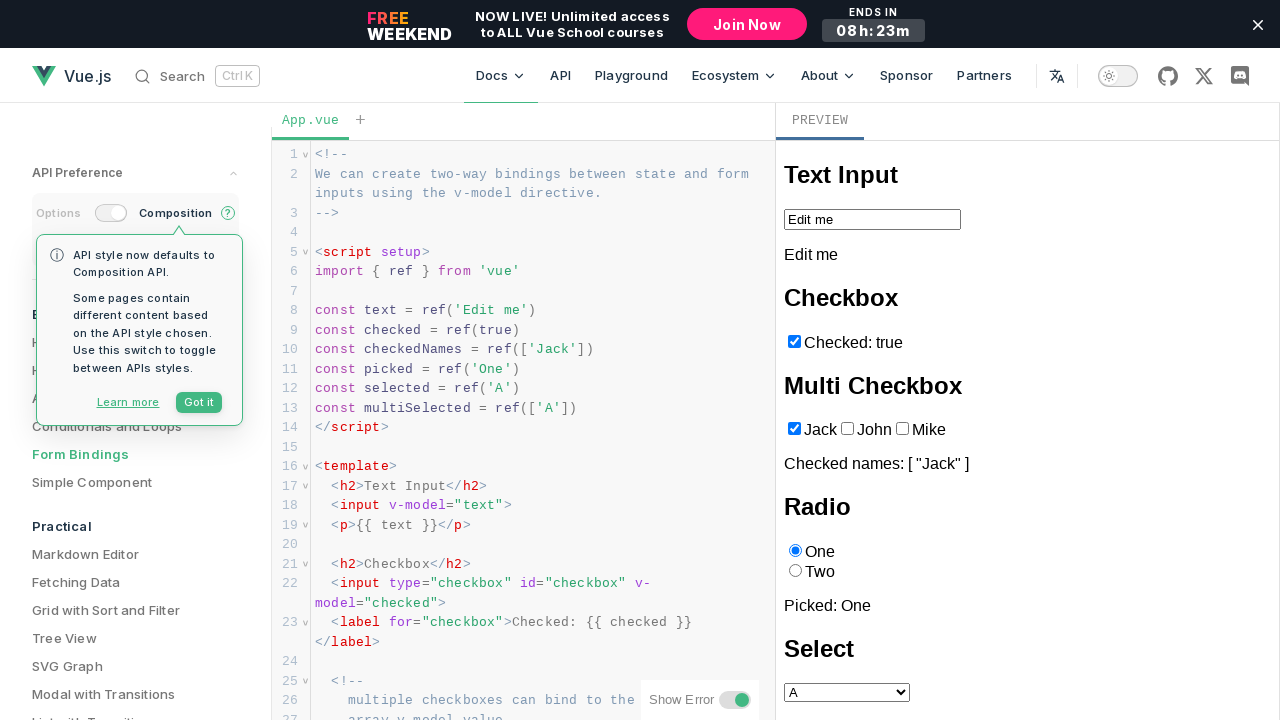

Clicked textbox inside iframe at (872, 219) on iframe >> internal:control=enter-frame >> internal:role=textbox
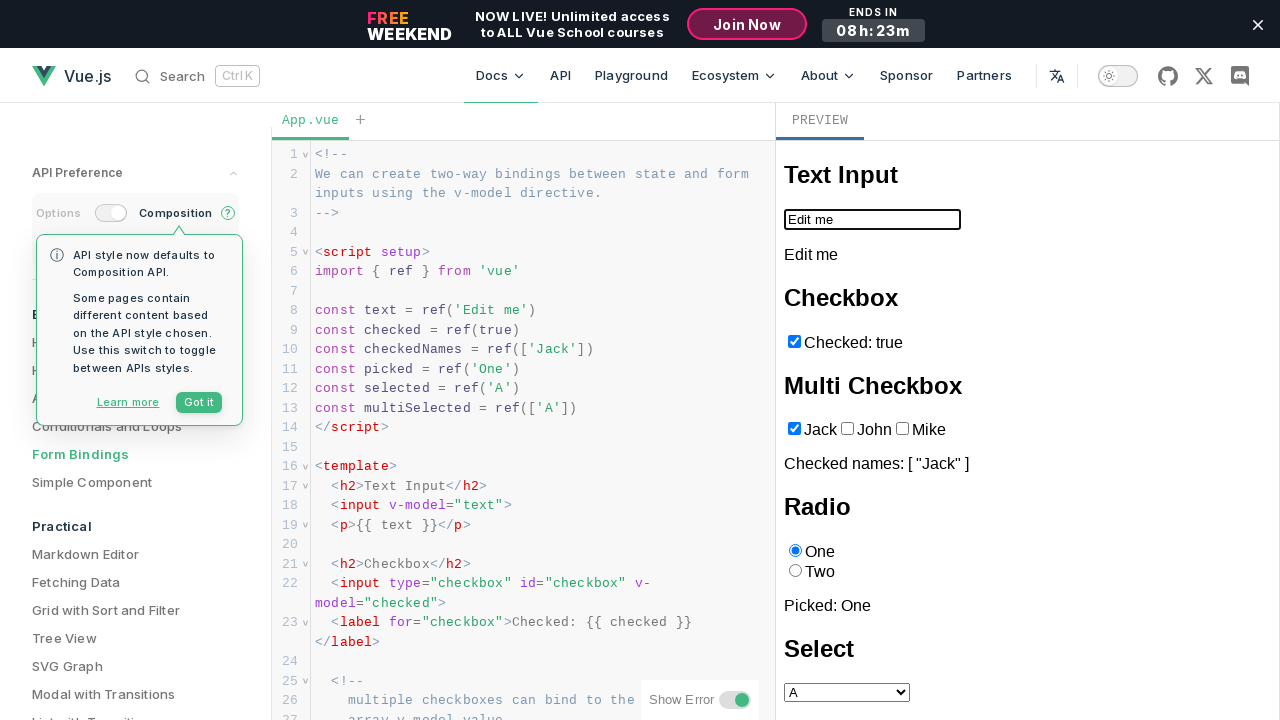

Filled textbox with test string: X7K2M9PQ4RVWT8NJCL on iframe >> internal:control=enter-frame >> internal:role=textbox
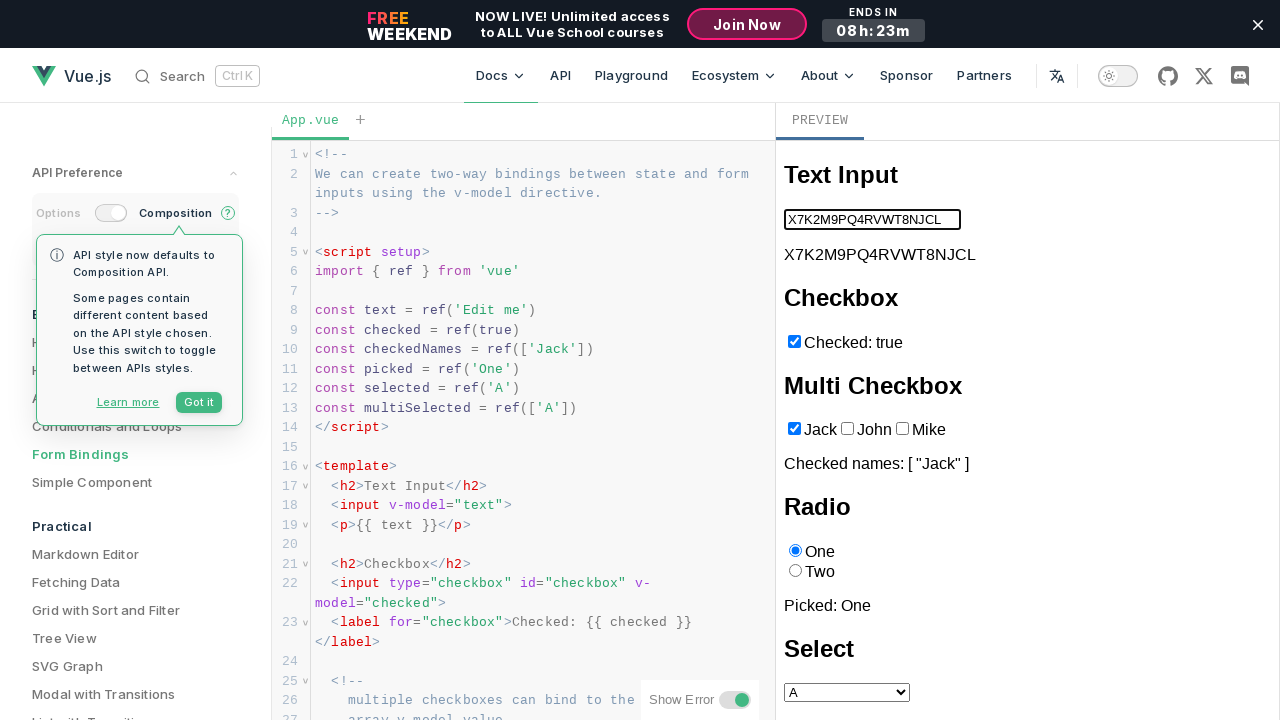

Verified textbox input value matches the entered test string
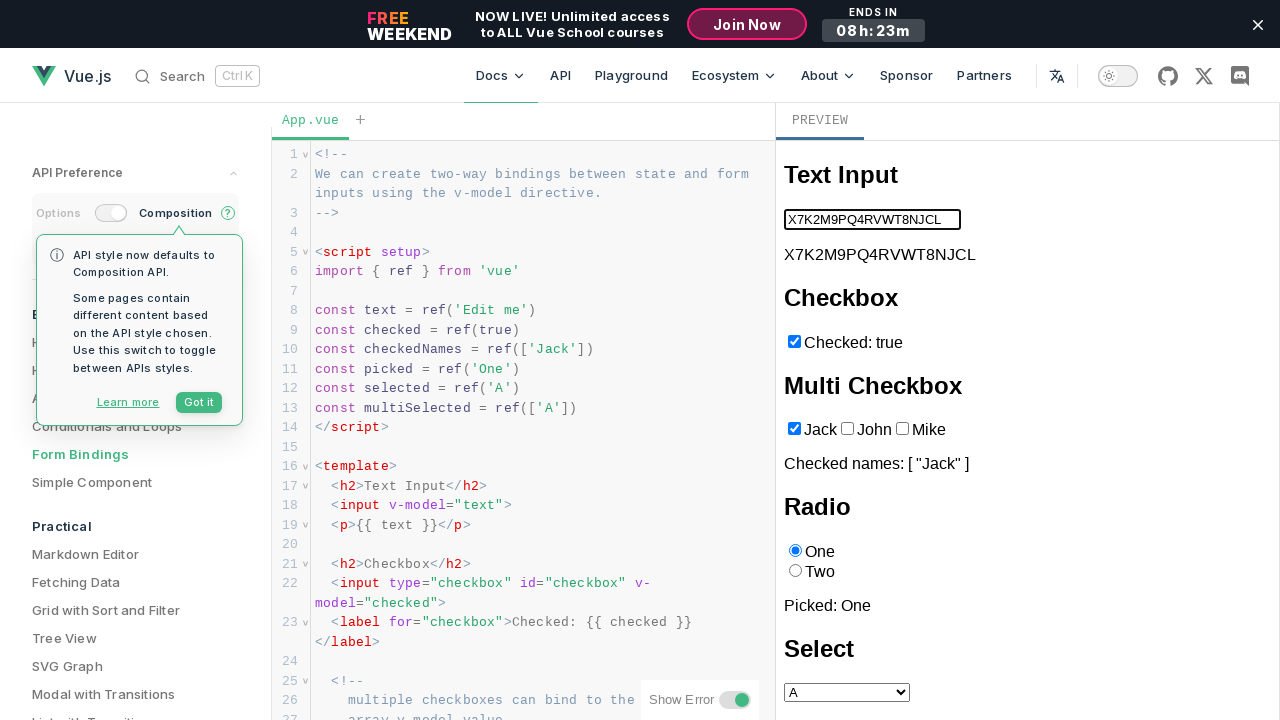

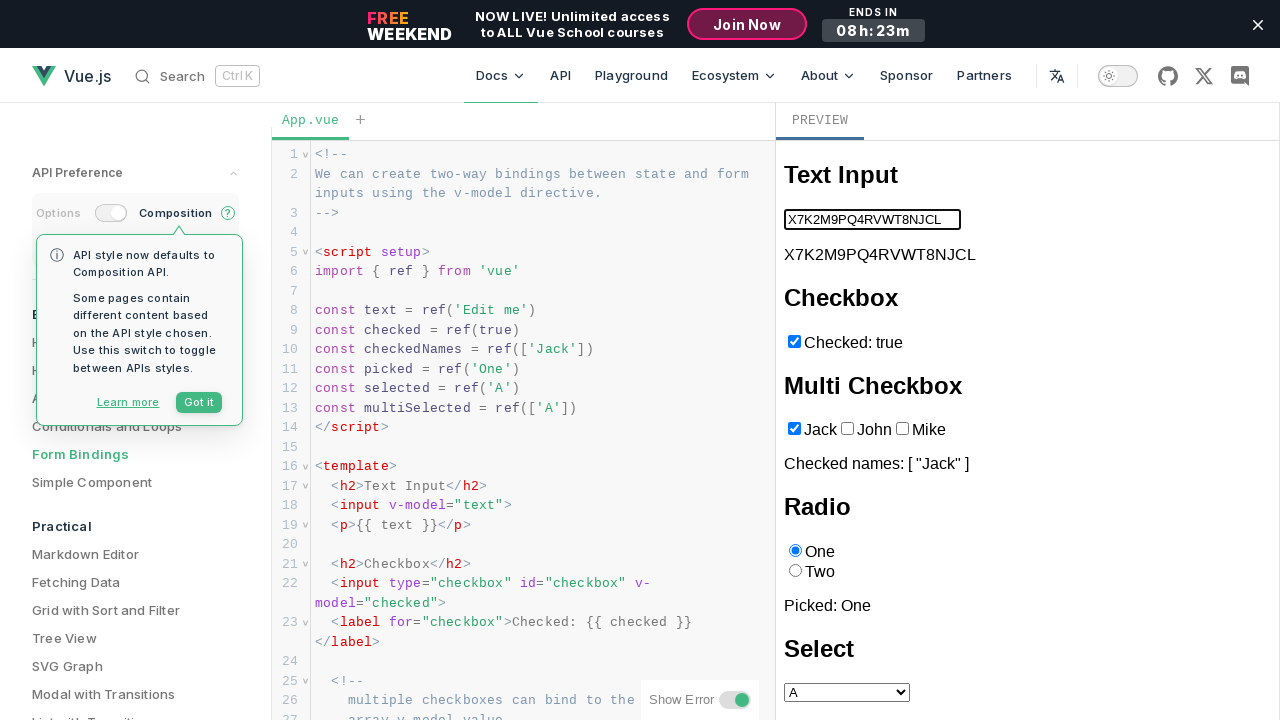